Tests that new todo items are appended to the bottom of the list by creating 3 items and verifying the count

Starting URL: https://demo.playwright.dev/todomvc

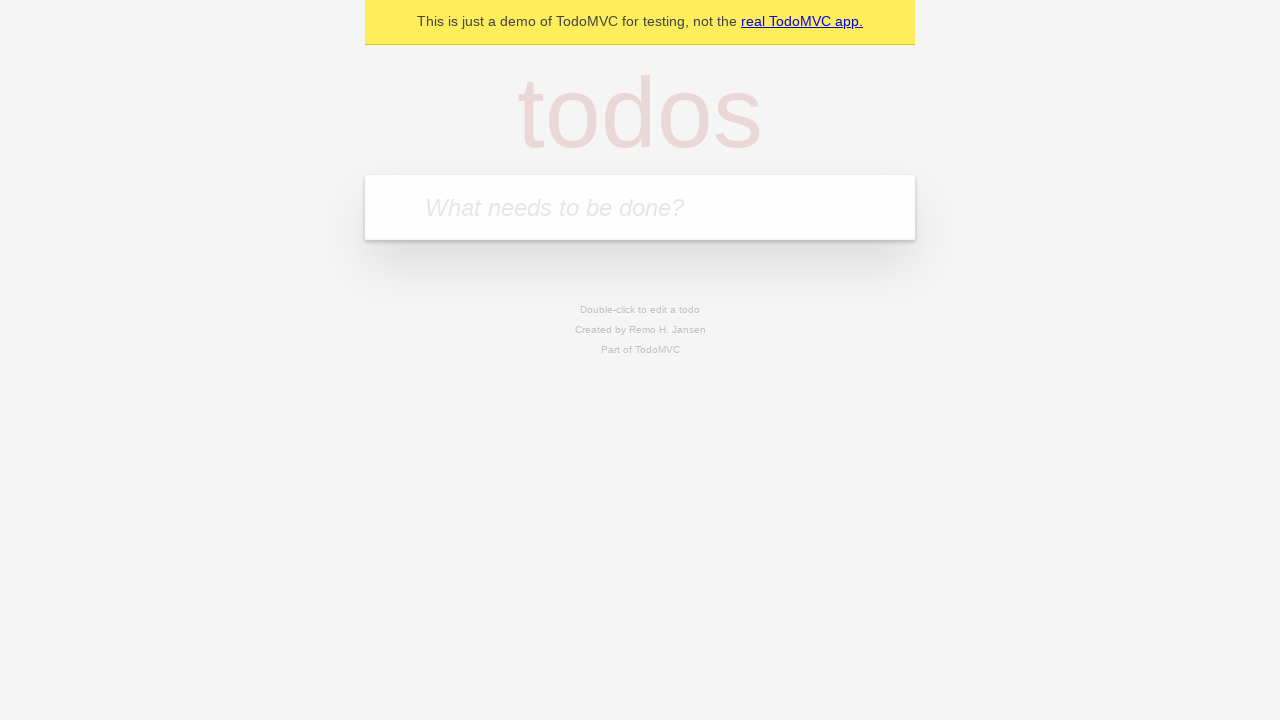

Filled todo input with 'buy some cheese' on internal:attr=[placeholder="What needs to be done?"i]
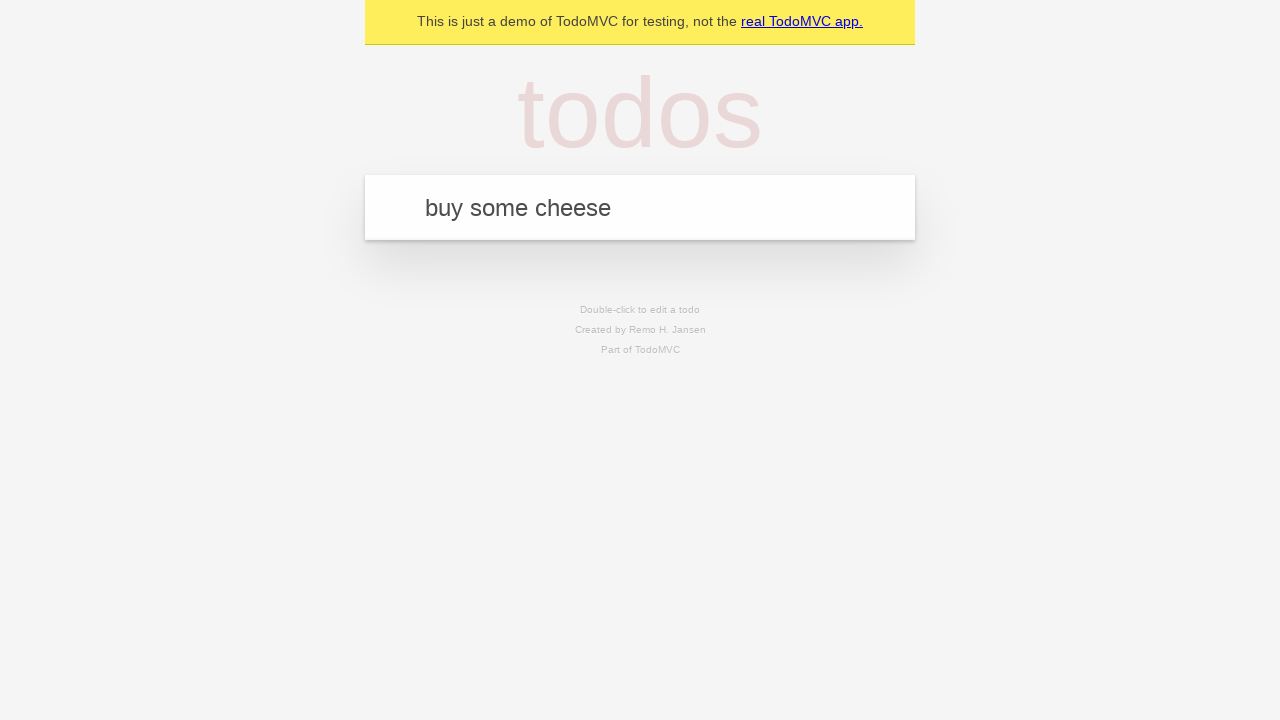

Pressed Enter to add first todo item on internal:attr=[placeholder="What needs to be done?"i]
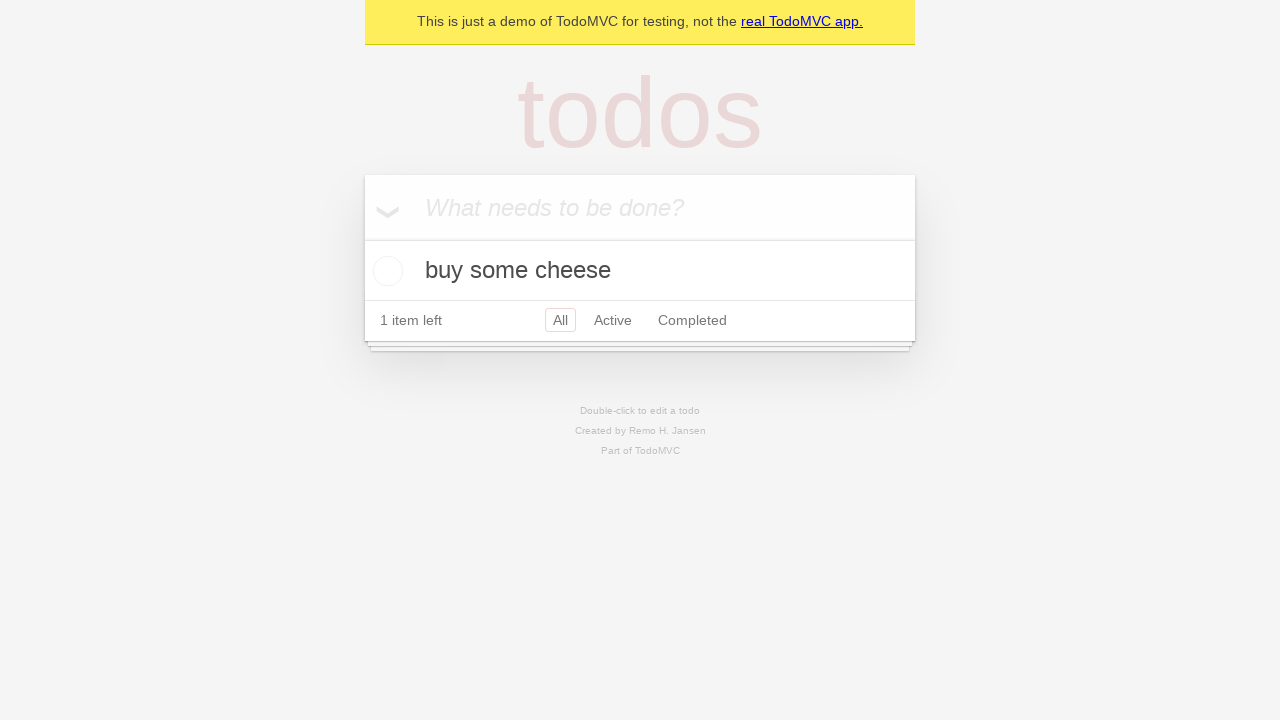

Filled todo input with 'feed the cat' on internal:attr=[placeholder="What needs to be done?"i]
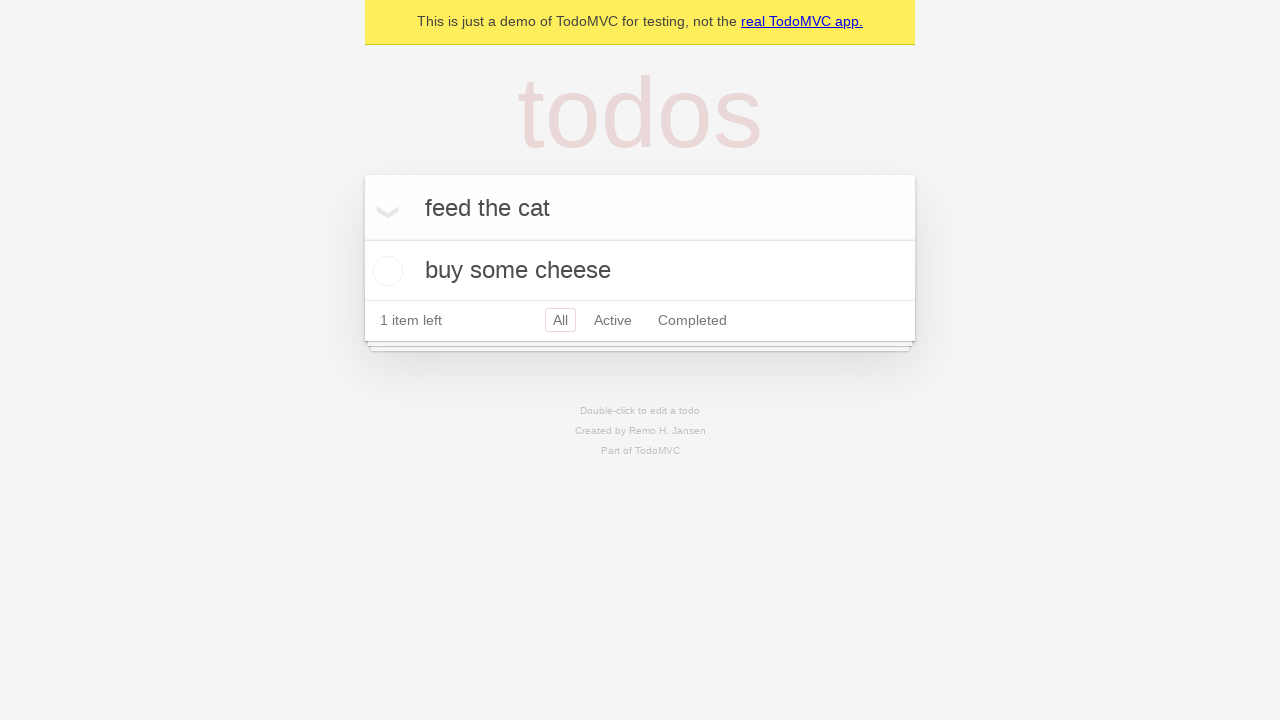

Pressed Enter to add second todo item on internal:attr=[placeholder="What needs to be done?"i]
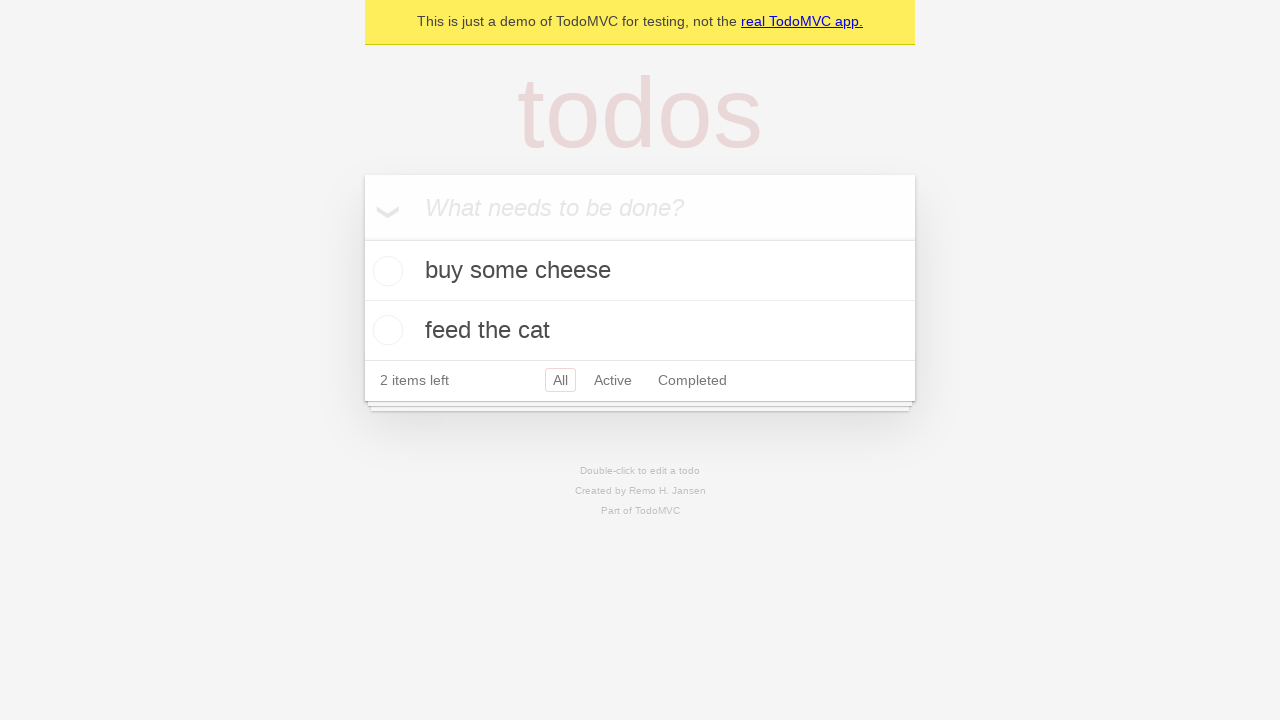

Filled todo input with 'book a doctors appointment' on internal:attr=[placeholder="What needs to be done?"i]
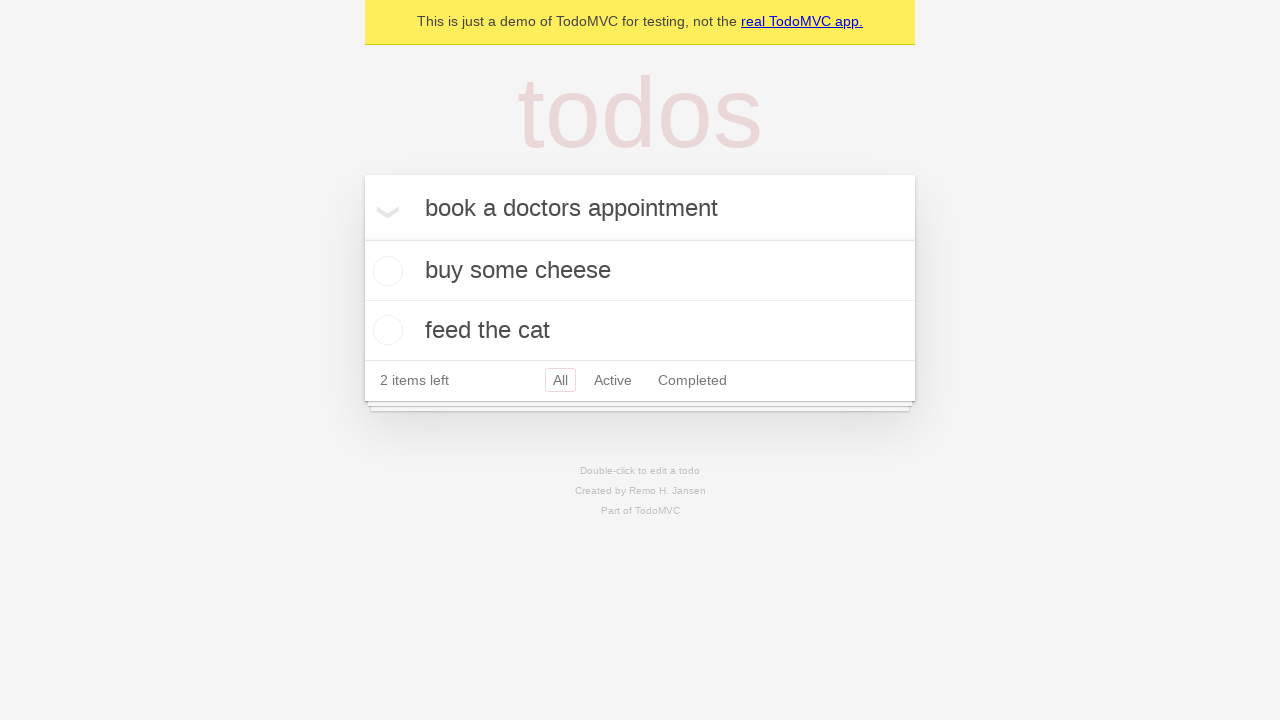

Pressed Enter to add third todo item on internal:attr=[placeholder="What needs to be done?"i]
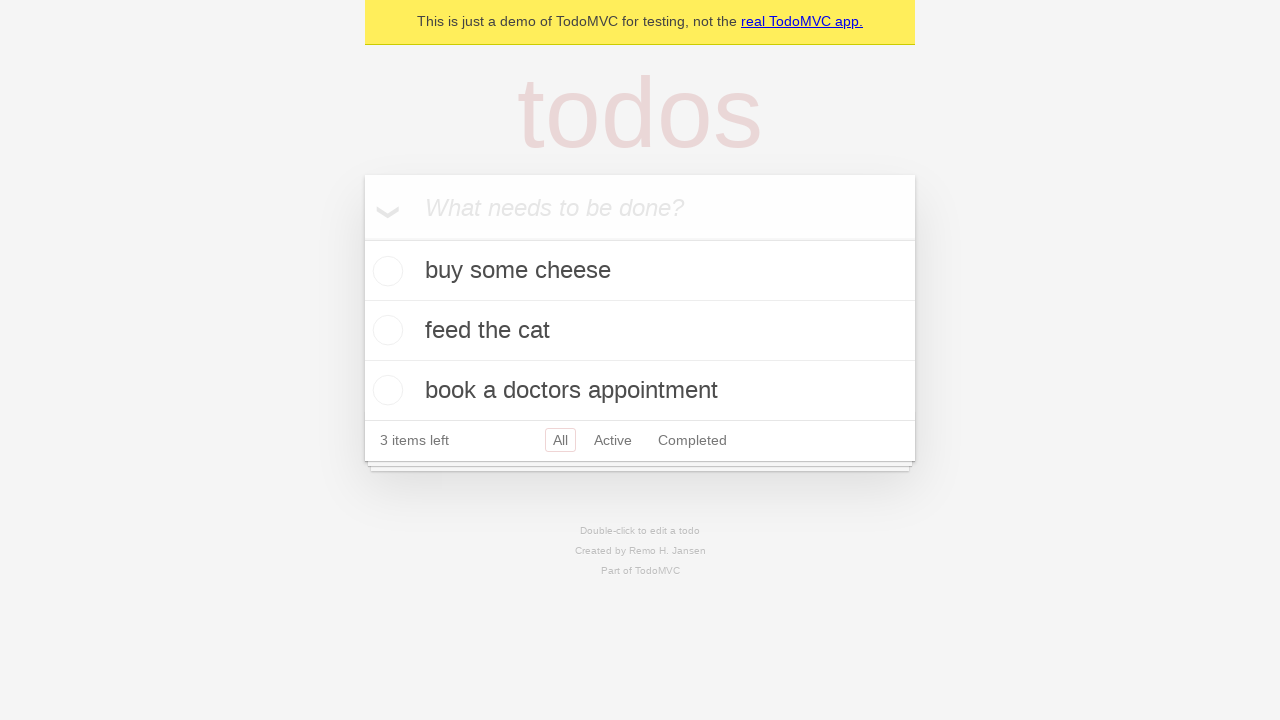

Verified that 3 items are displayed in the list
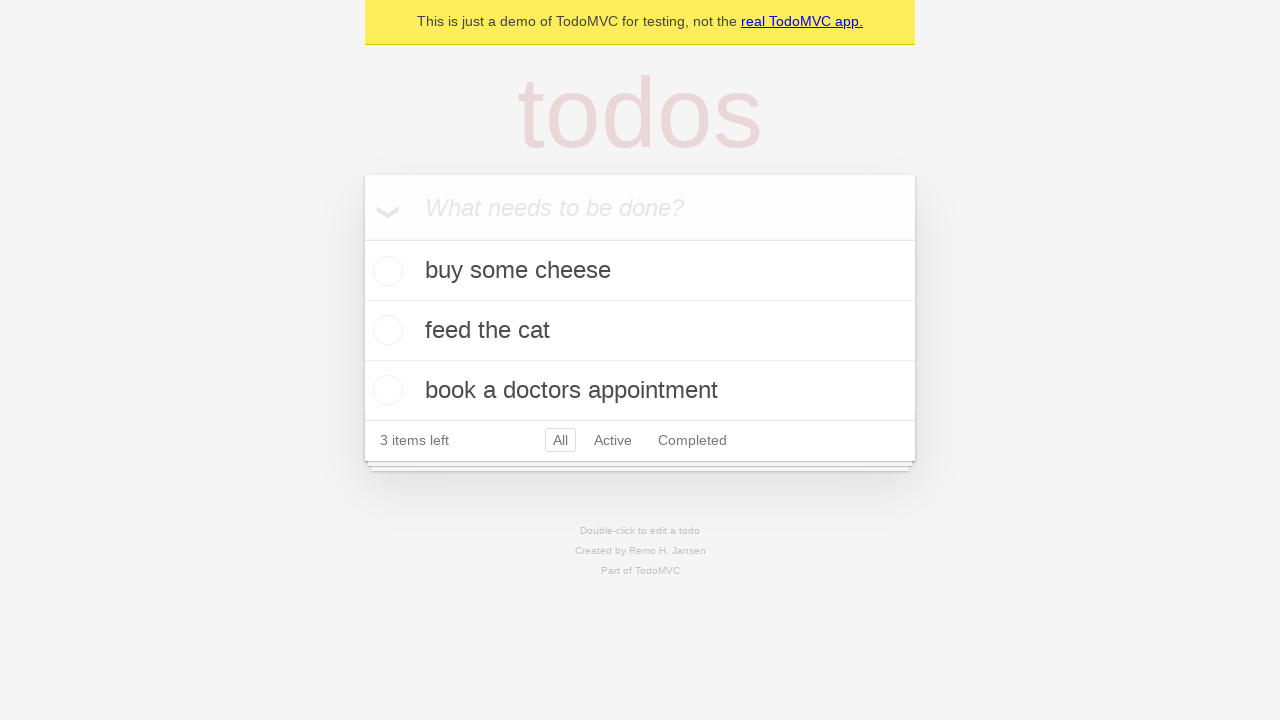

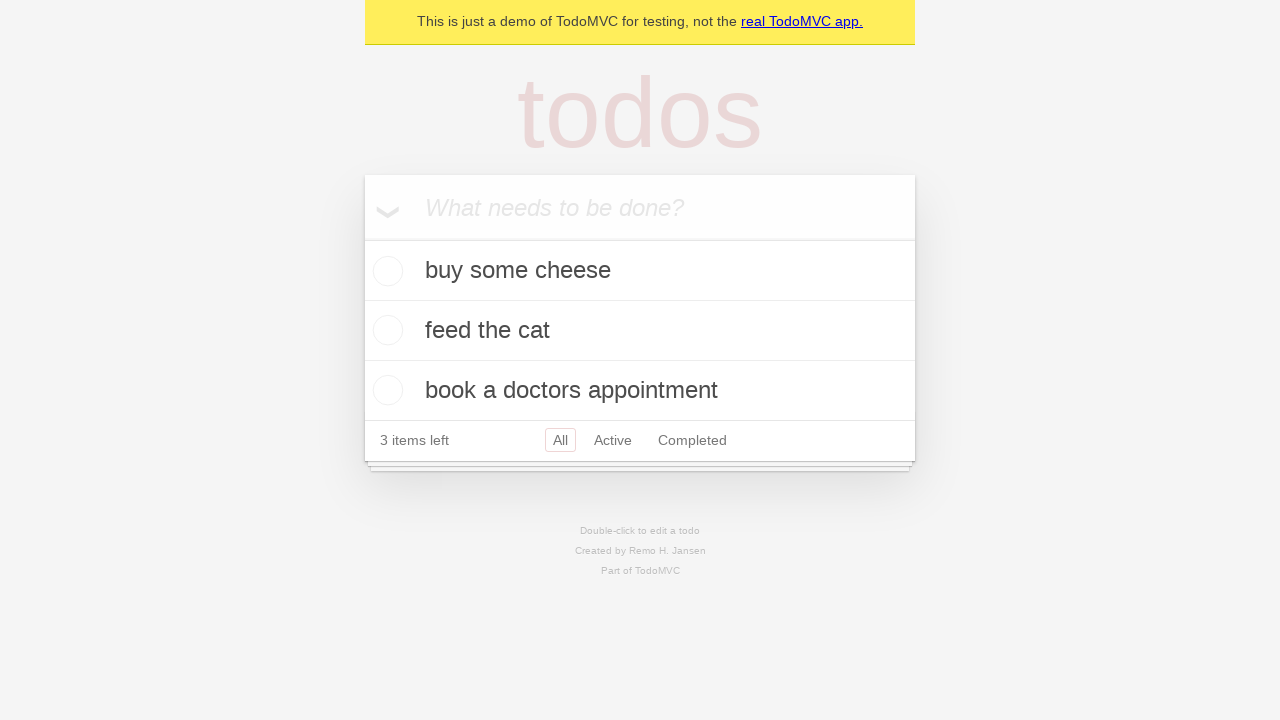